Tests e-commerce checkout flow by adding multiple vegetables to cart, applying a promo code, and completing the order with delivery country selection

Starting URL: https://rahulshettyacademy.com/seleniumPractise/#/

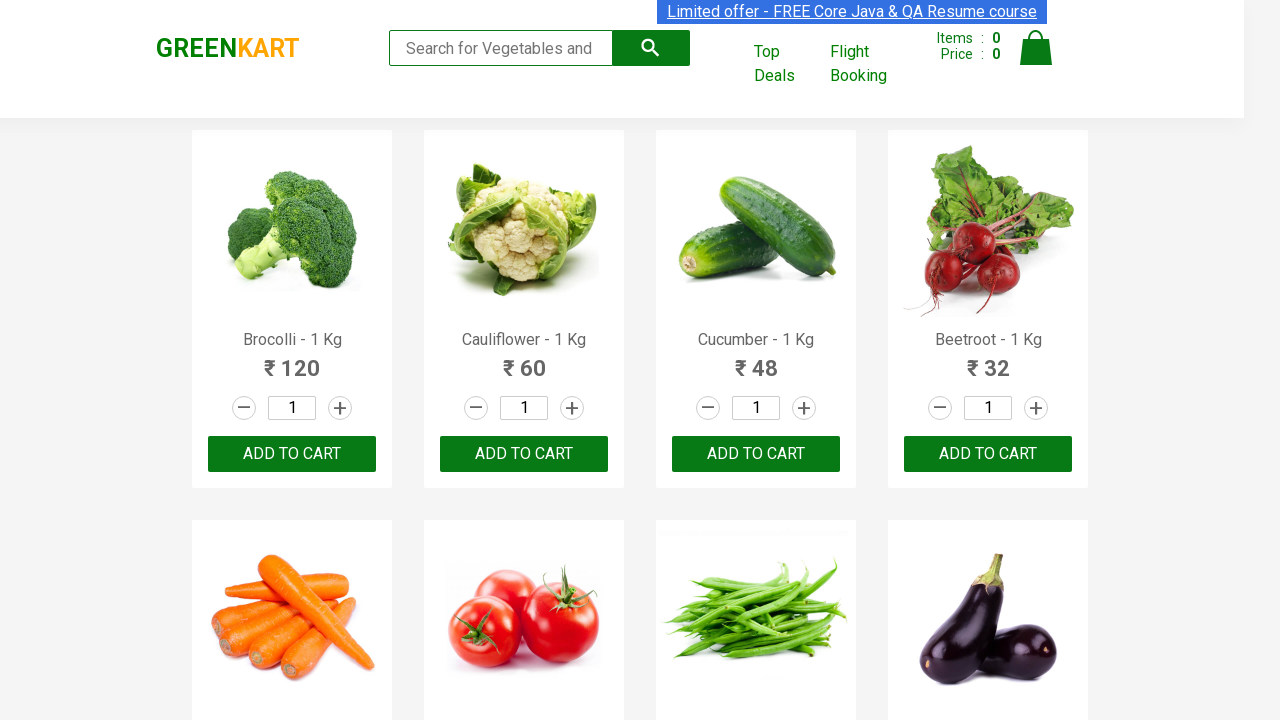

Retrieved all product names from the page
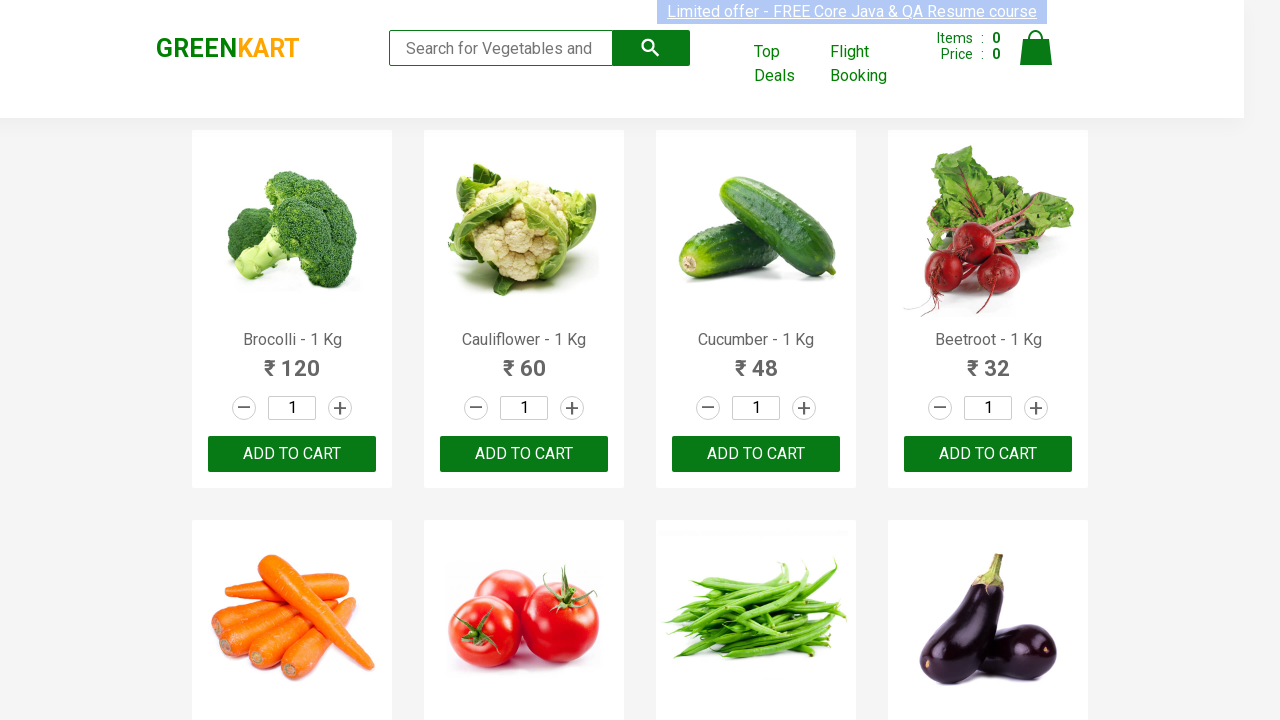

Added Cucumber to cart at (756, 454) on div.product-action button >> nth=2
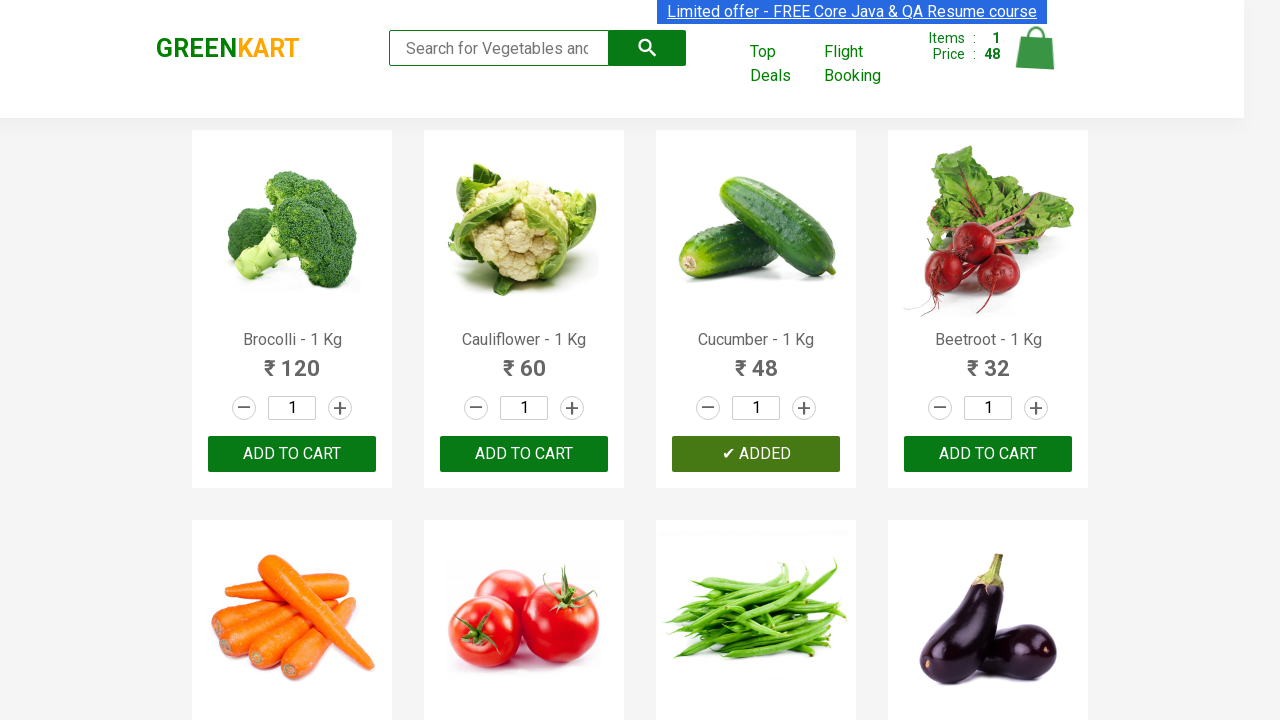

Added Beetroot to cart at (988, 454) on div.product-action button >> nth=3
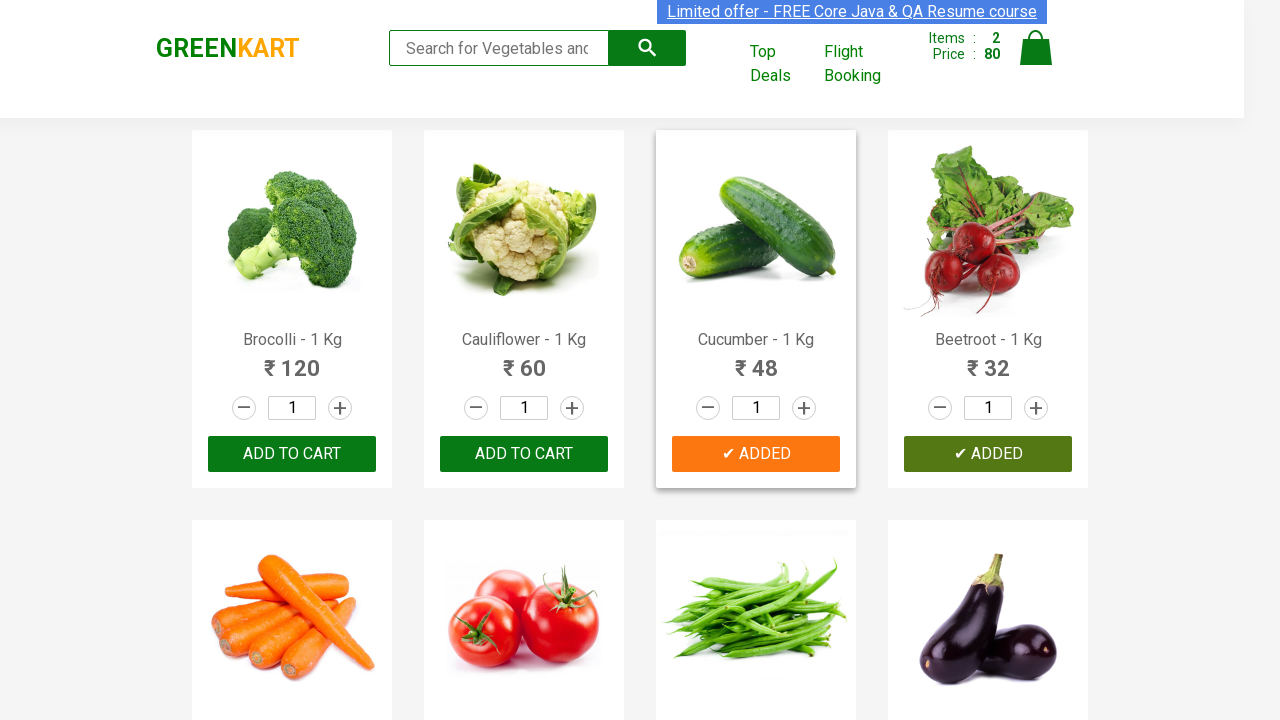

Added Orange to cart at (988, 360) on div.product-action button >> nth=19
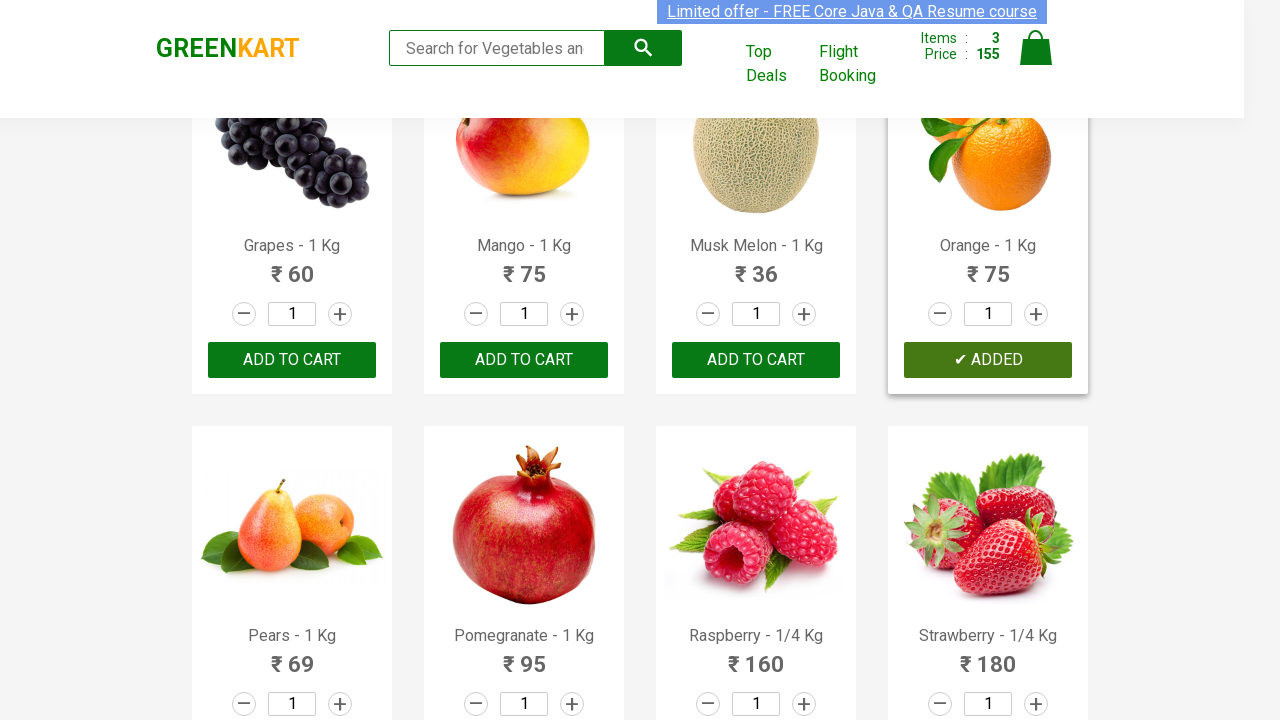

Added Pears to cart at (292, 360) on div.product-action button >> nth=20
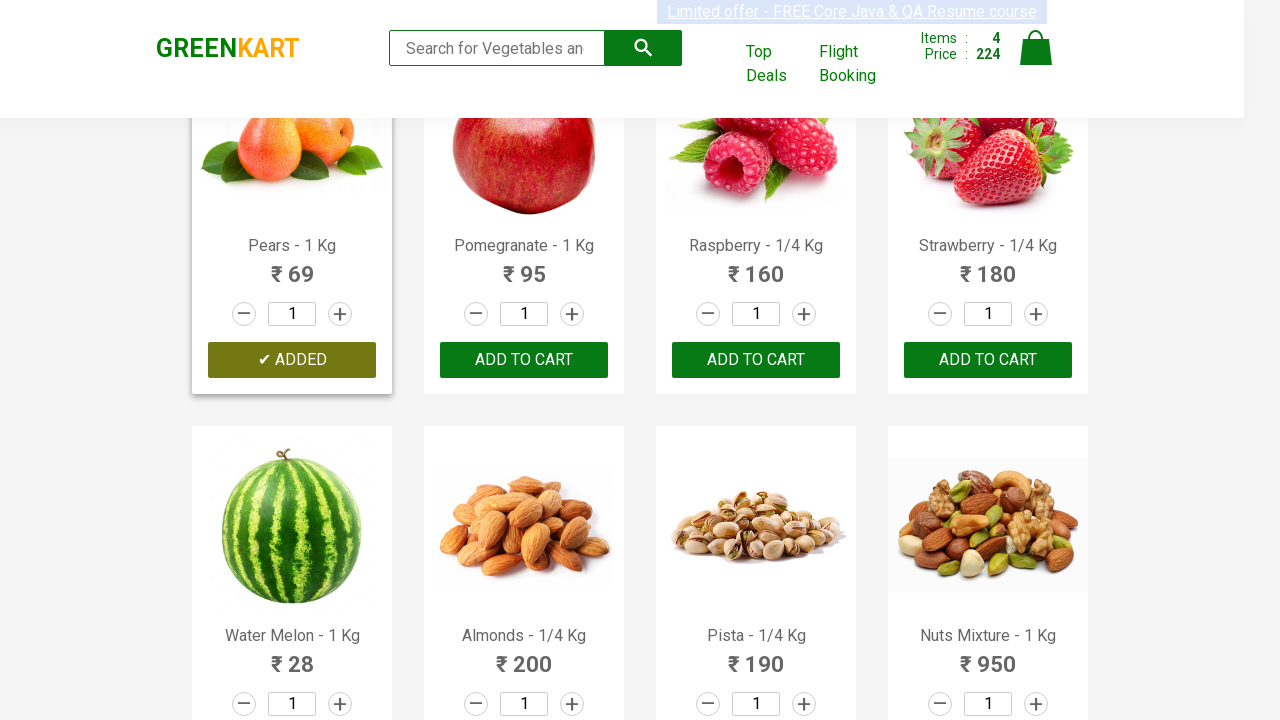

Added Strawberry to cart at (988, 360) on div.product-action button >> nth=23
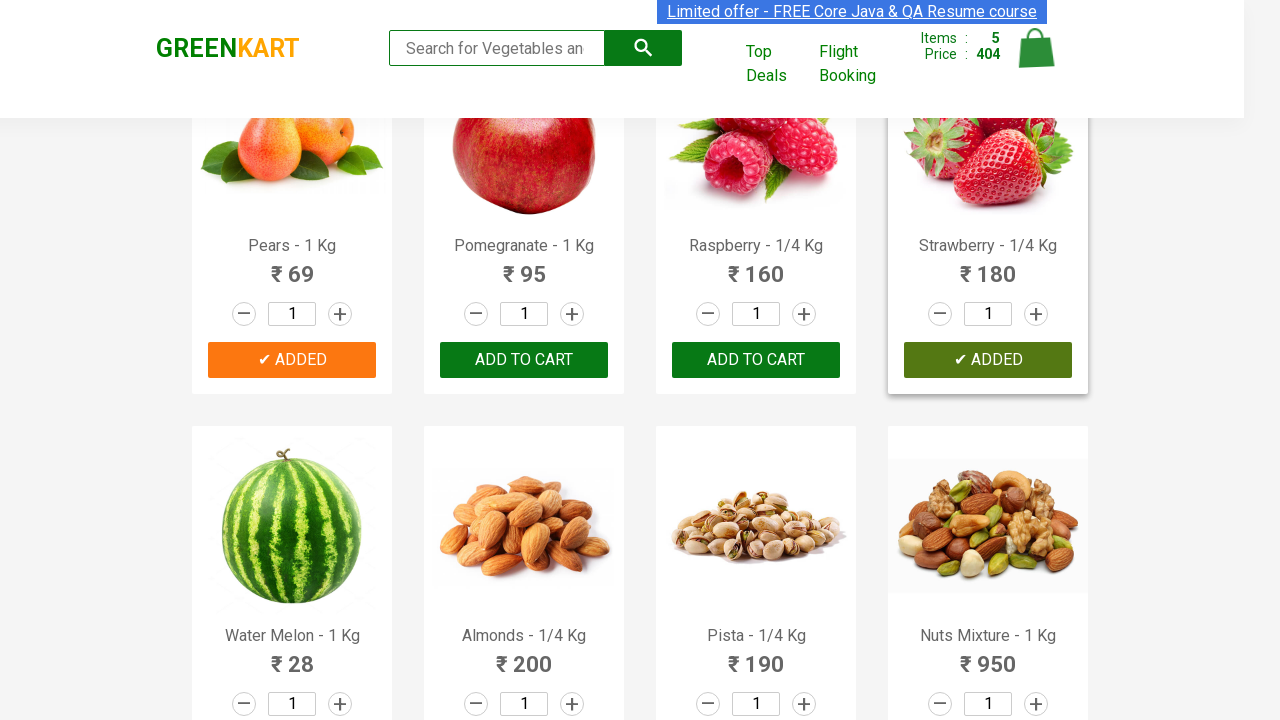

Added Water Melon to cart at (292, 360) on div.product-action button >> nth=24
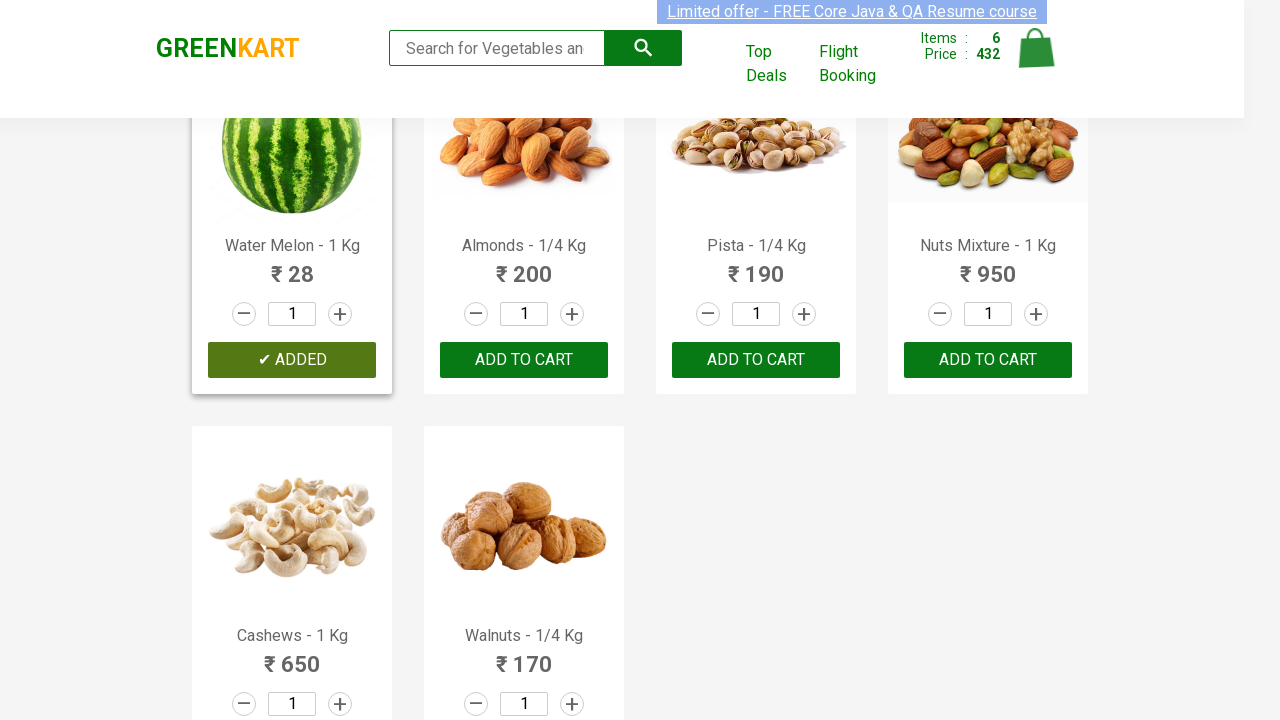

Clicked on cart icon to view cart at (1036, 59) on a.cart-icon
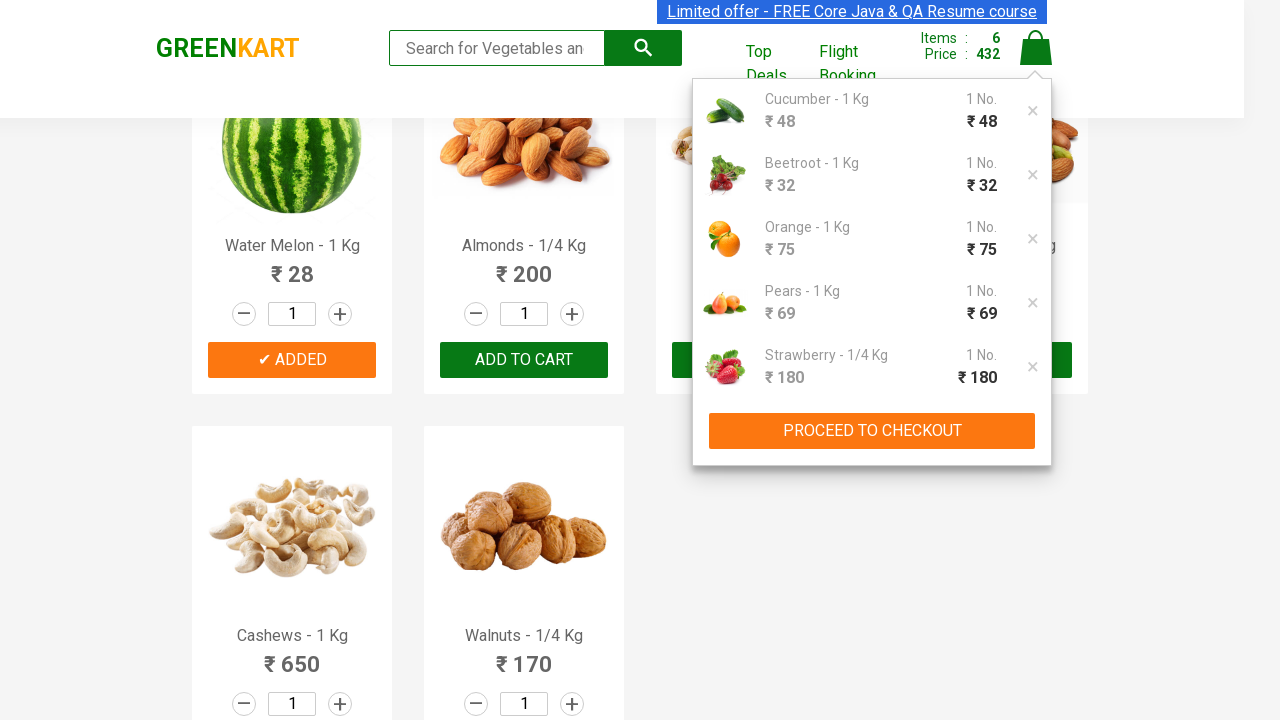

Clicked PROCEED TO CHECKOUT button at (872, 431) on div.action-block button
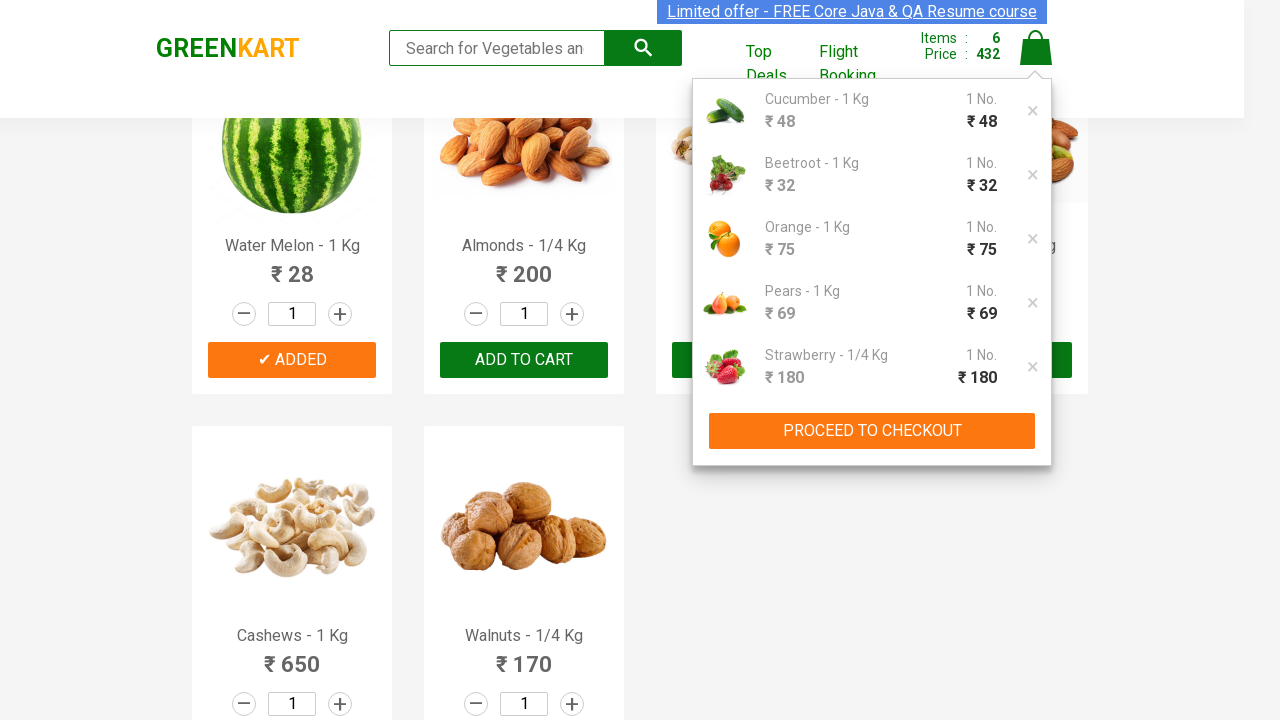

Promo code input field is visible
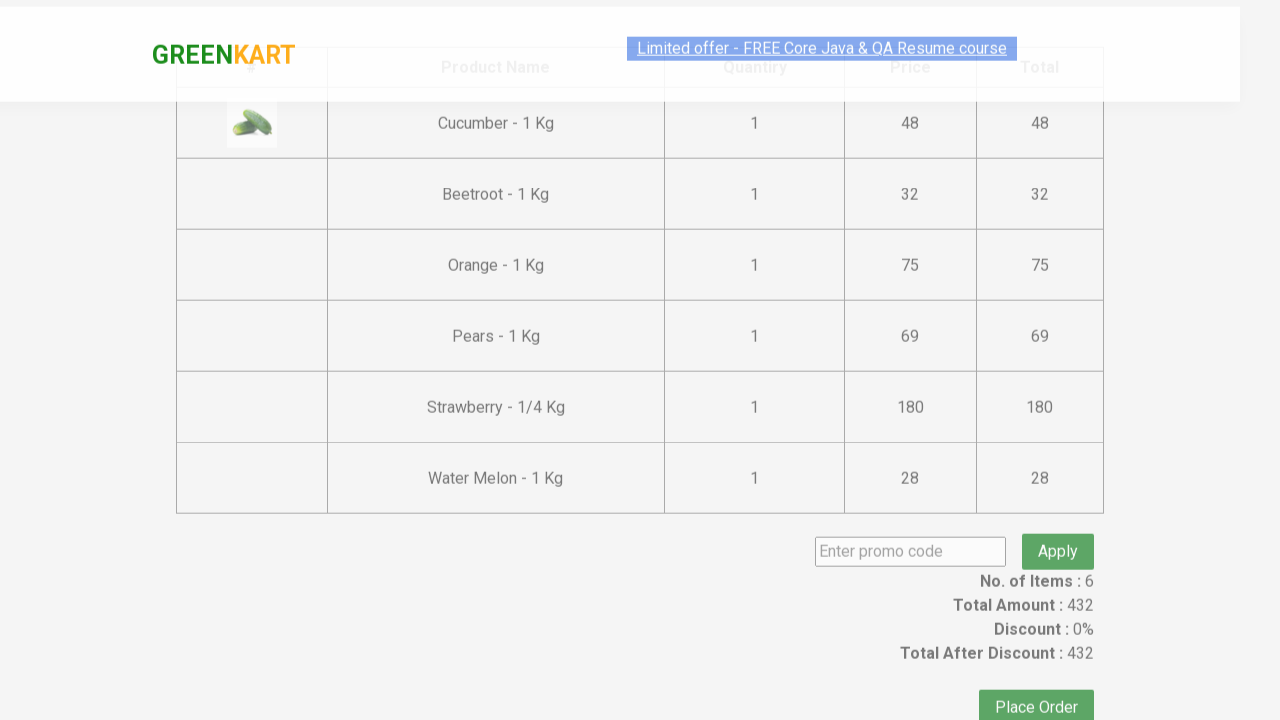

Entered promo code 'rahulshettyacademy' on input[placeholder='Enter promo code']
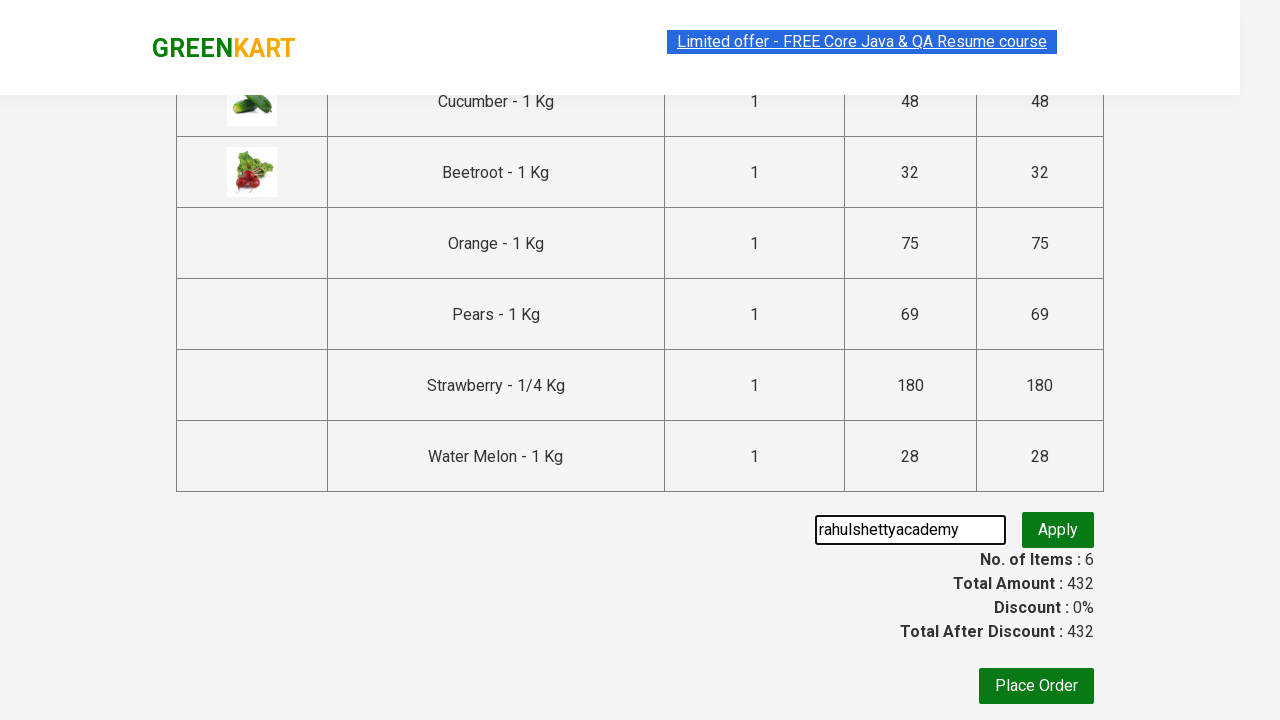

Clicked button to apply promo code at (1058, 530) on button.promoBtn
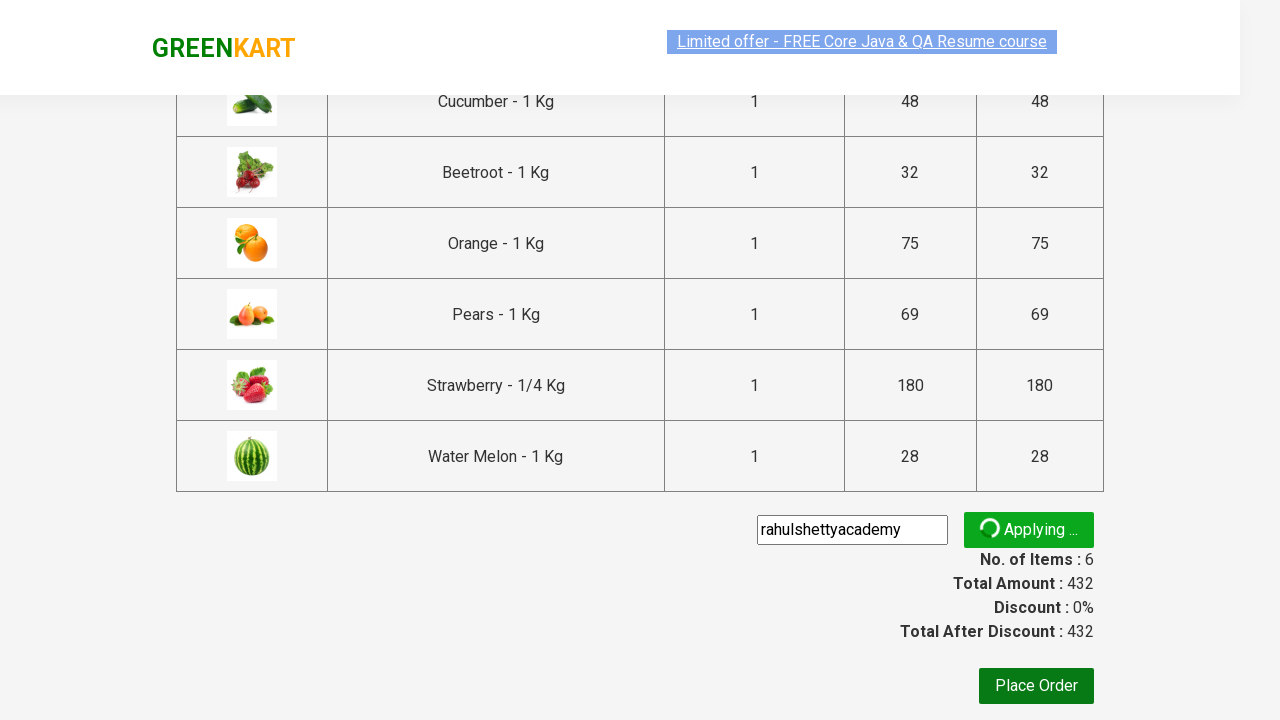

Promo code confirmation message displayed
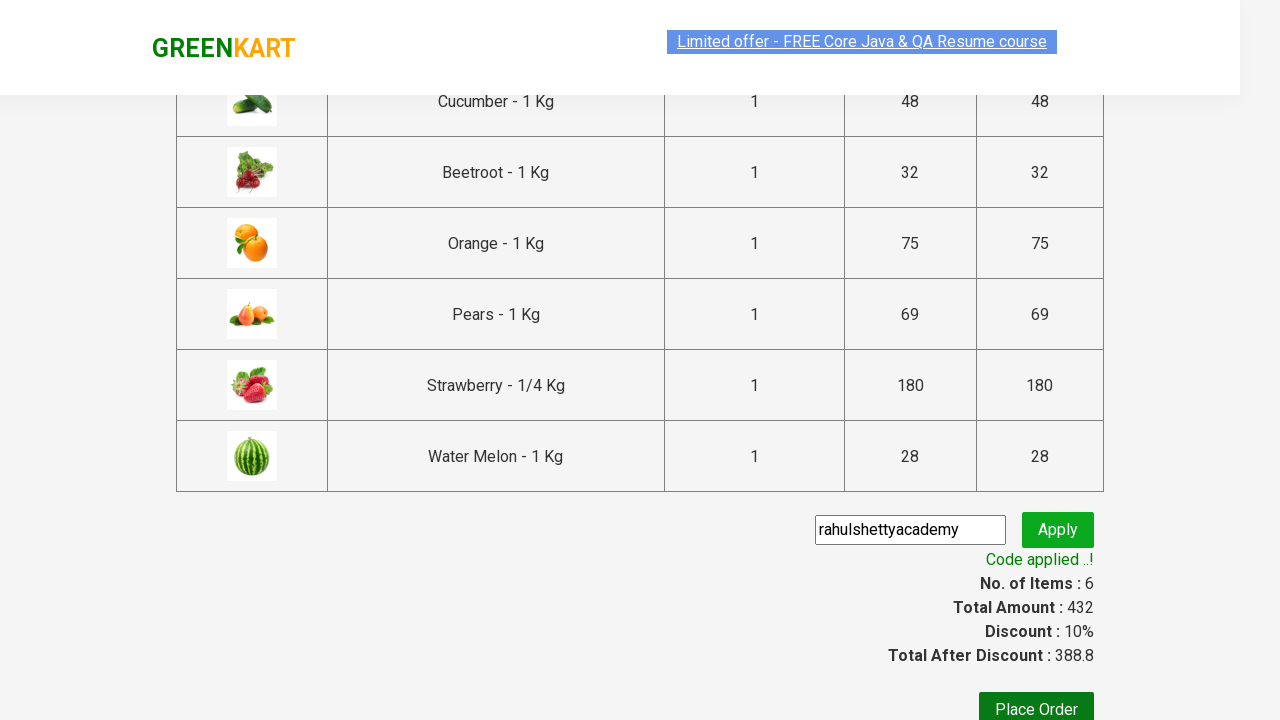

Clicked Place Order button at (1036, 702) on button:has-text('Place Order')
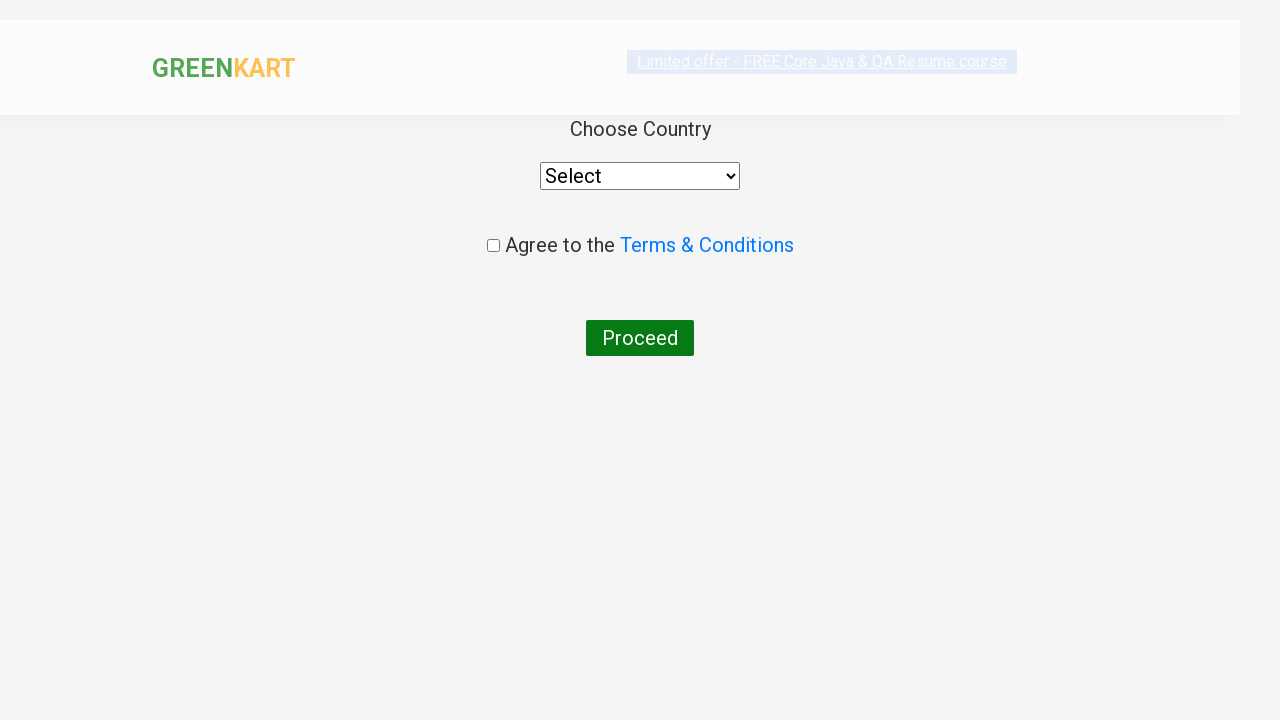

Selected India as delivery country on select[style='width: 200px;']
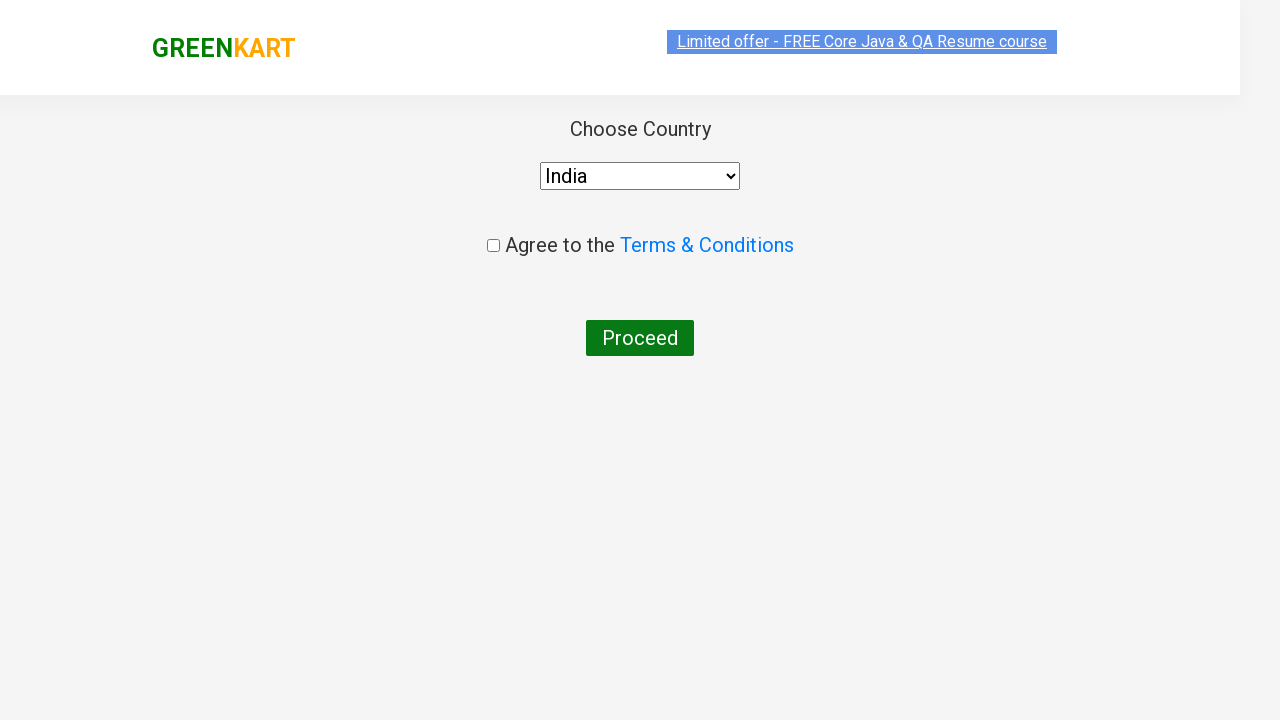

Checked the terms and conditions agreement checkbox at (493, 246) on .chkAgree
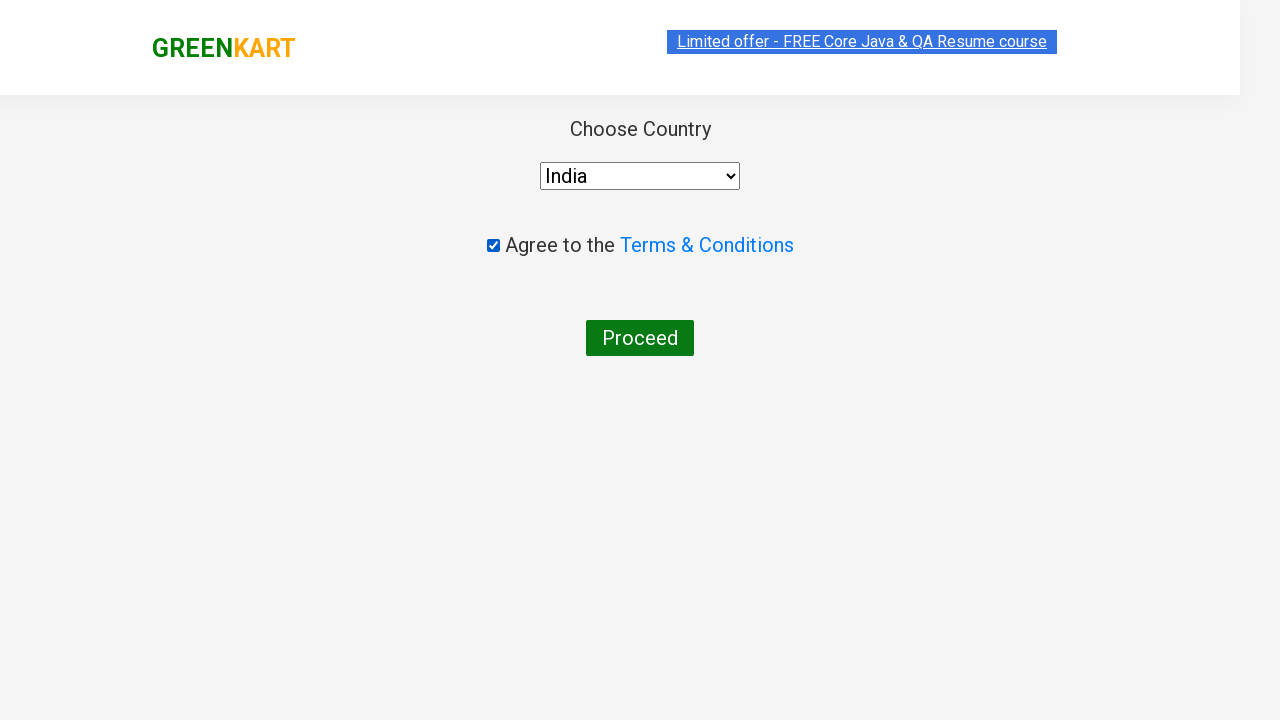

Clicked Proceed button to complete order at (640, 338) on button:has-text('Proceed')
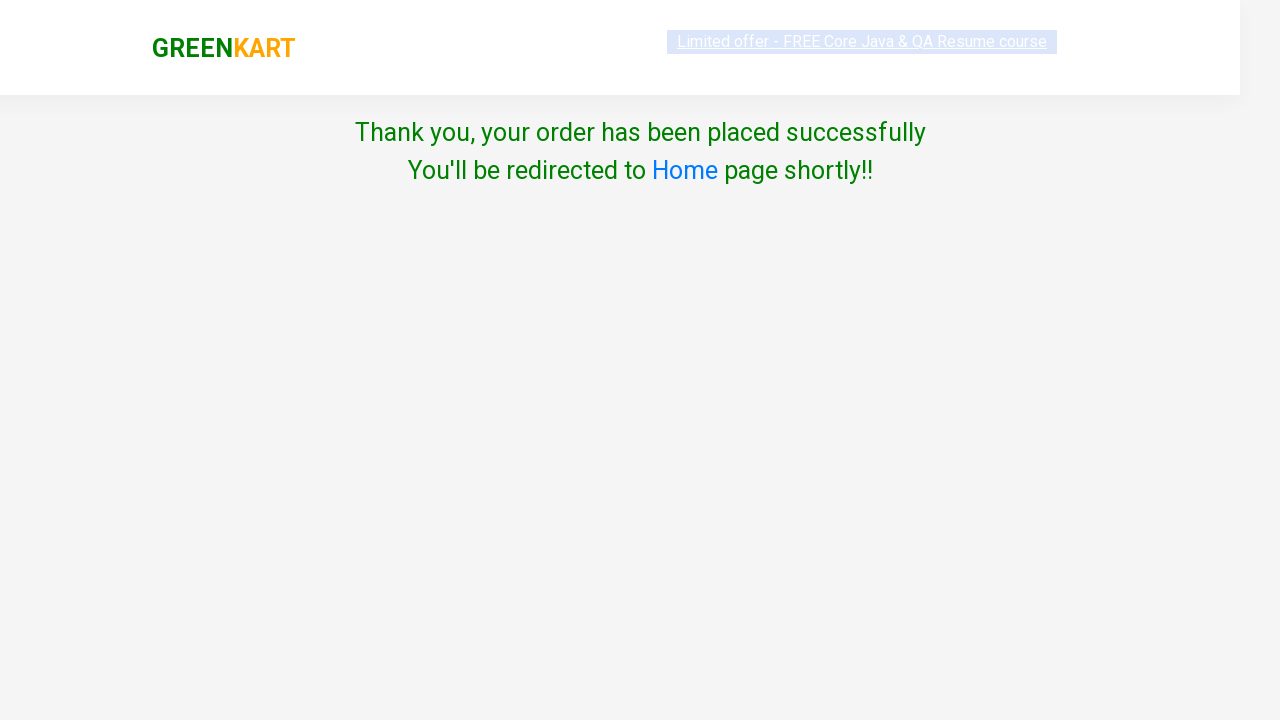

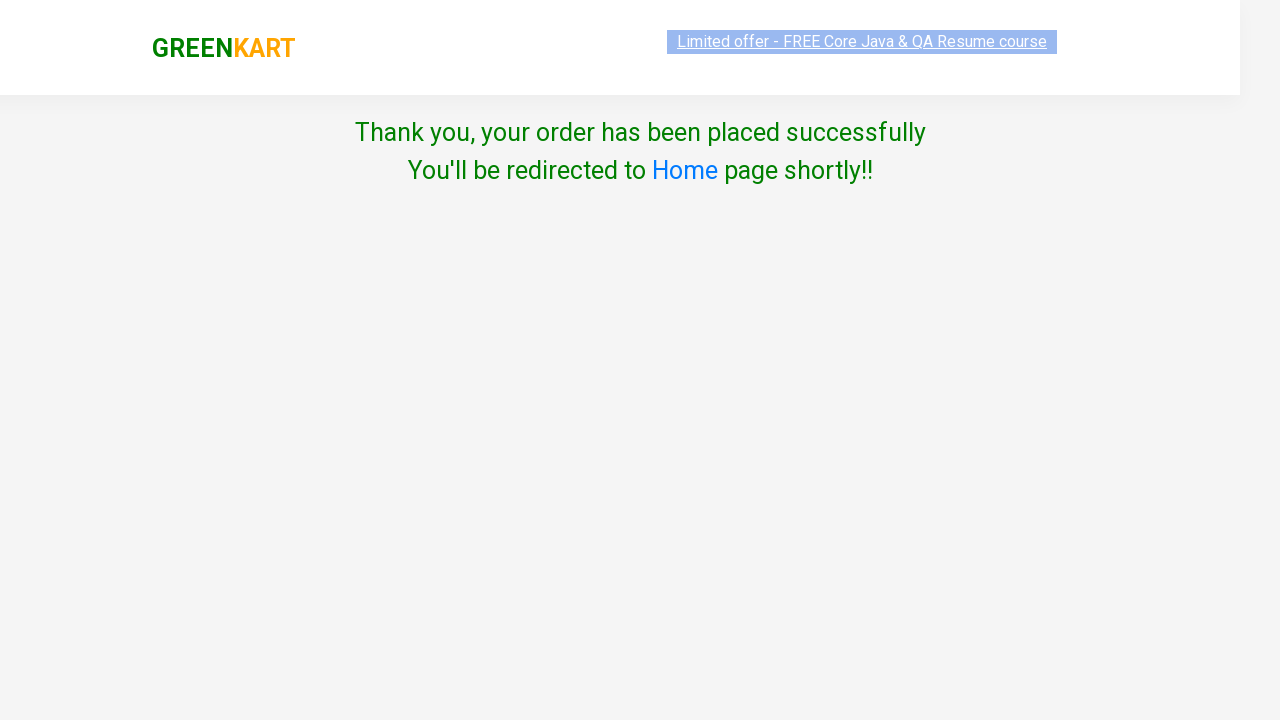